Tests the country dropdown selection on RODE's "where to buy" page by selecting Vietnam and verifying that store results are displayed.

Starting URL: https://rode.com/en/support/where-to-buy

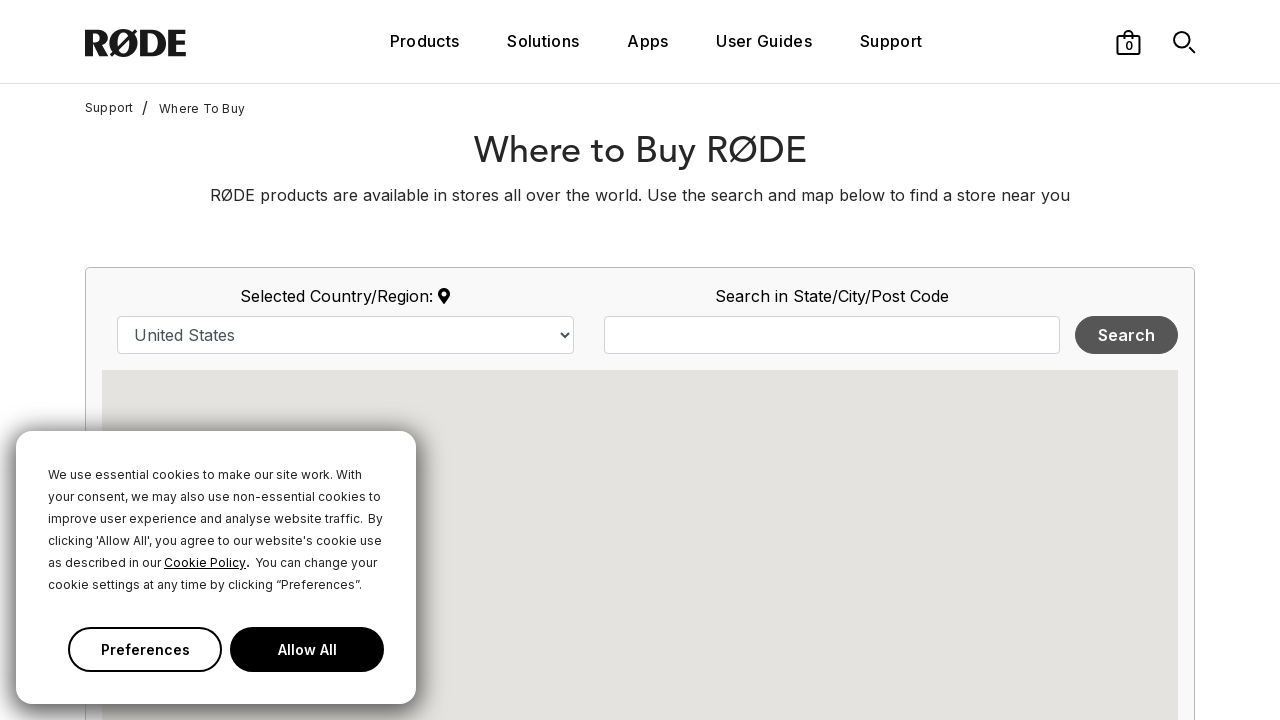

Country dropdown selector loaded
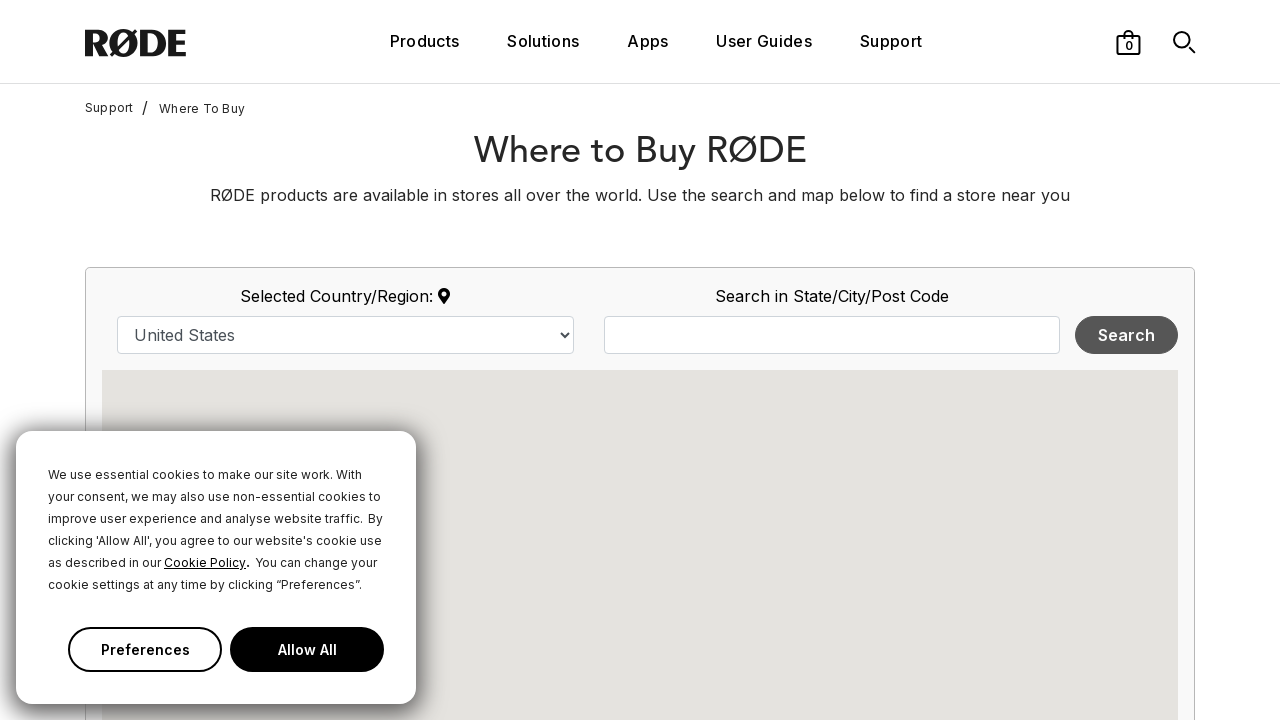

Selected Vietnam from country dropdown on select#country
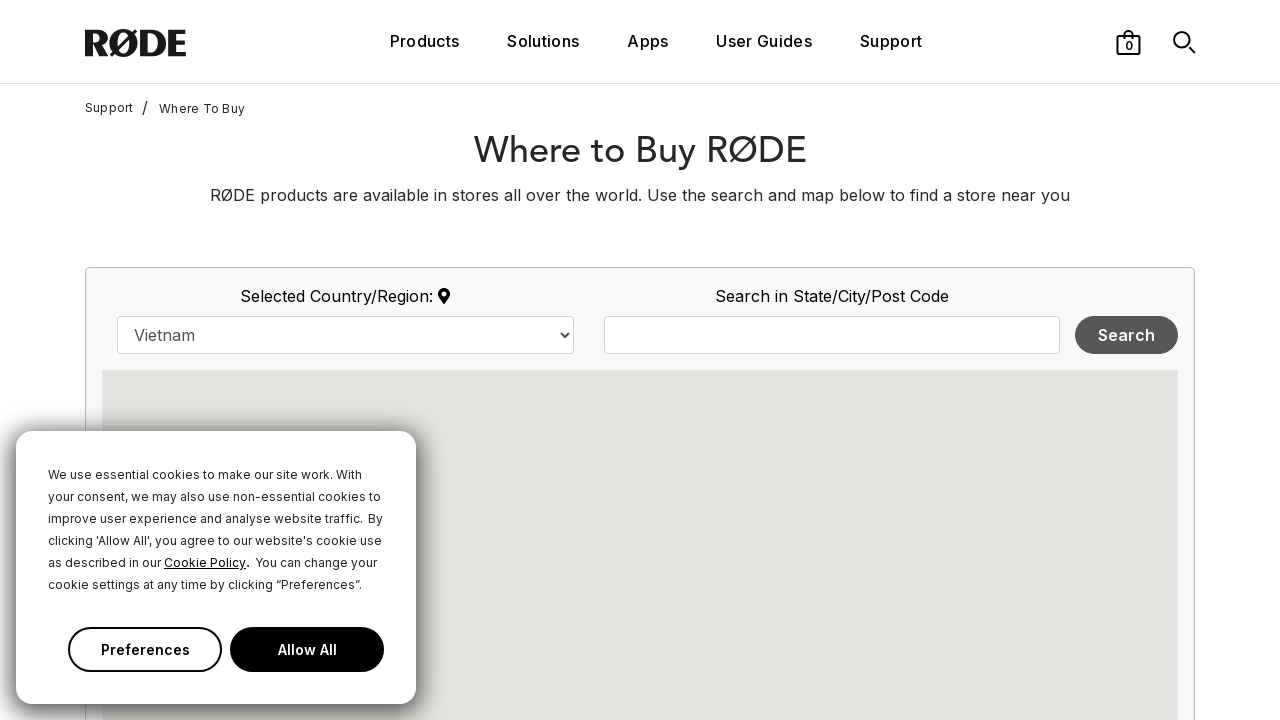

Store results loaded and displayed
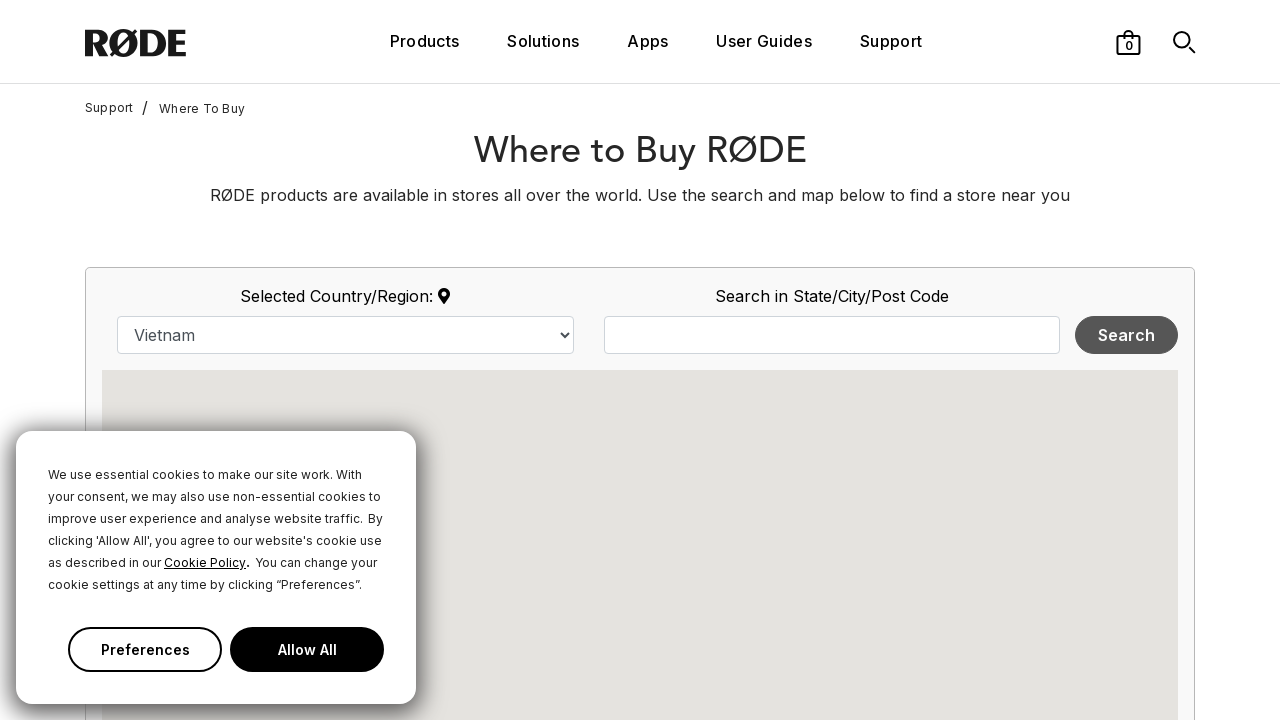

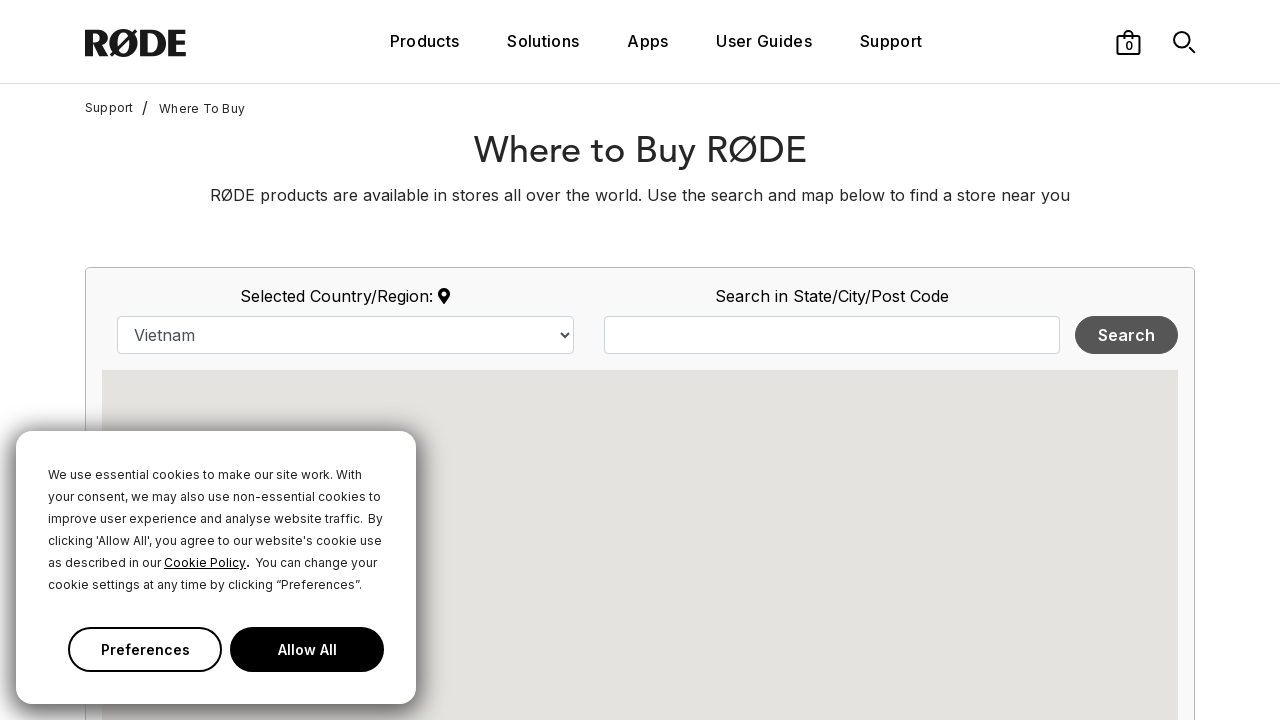